Tests the blog search functionality by searching for a non-existing term "basculho" and verifying that no articles are returned and the "not found" message is displayed.

Starting URL: https://blogdoagi.com.br/

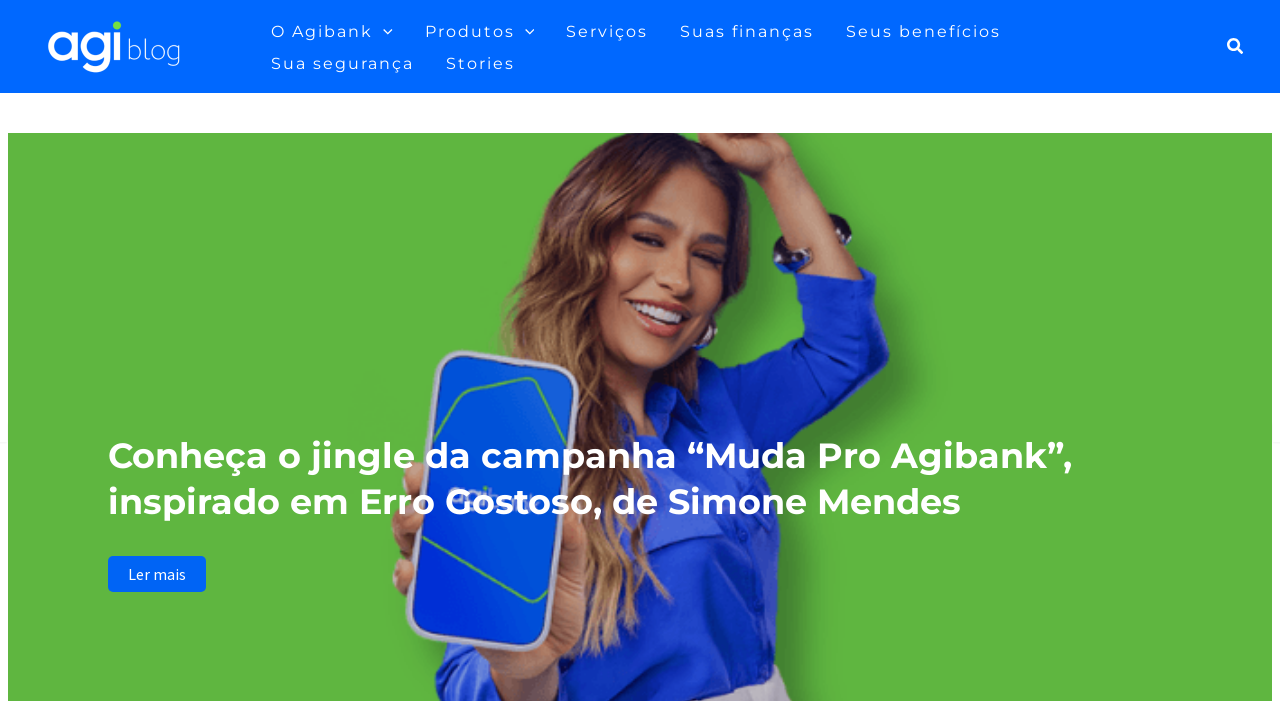

Waited for search icon to be visible
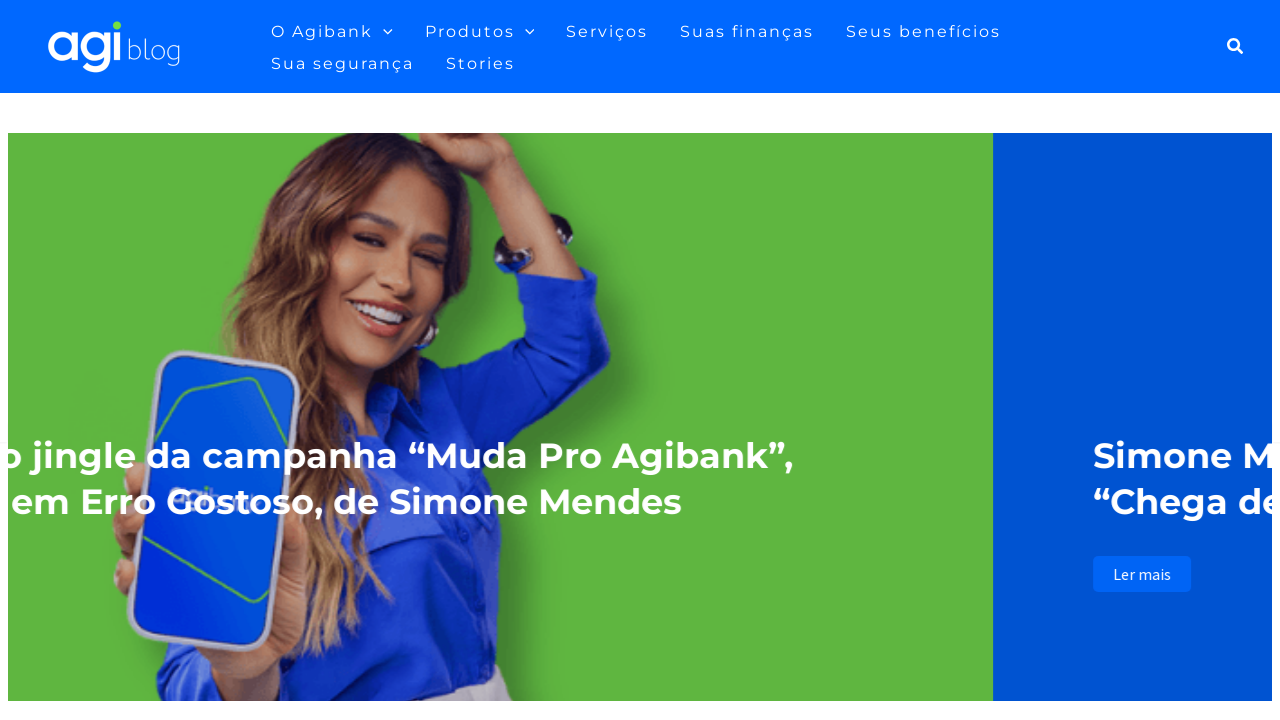

Clicked on search icon at (1236, 46) on xpath=//*[@id='ast-desktop-header']/div[1]/div/div/div/div[3]/div[2]/div/div/a
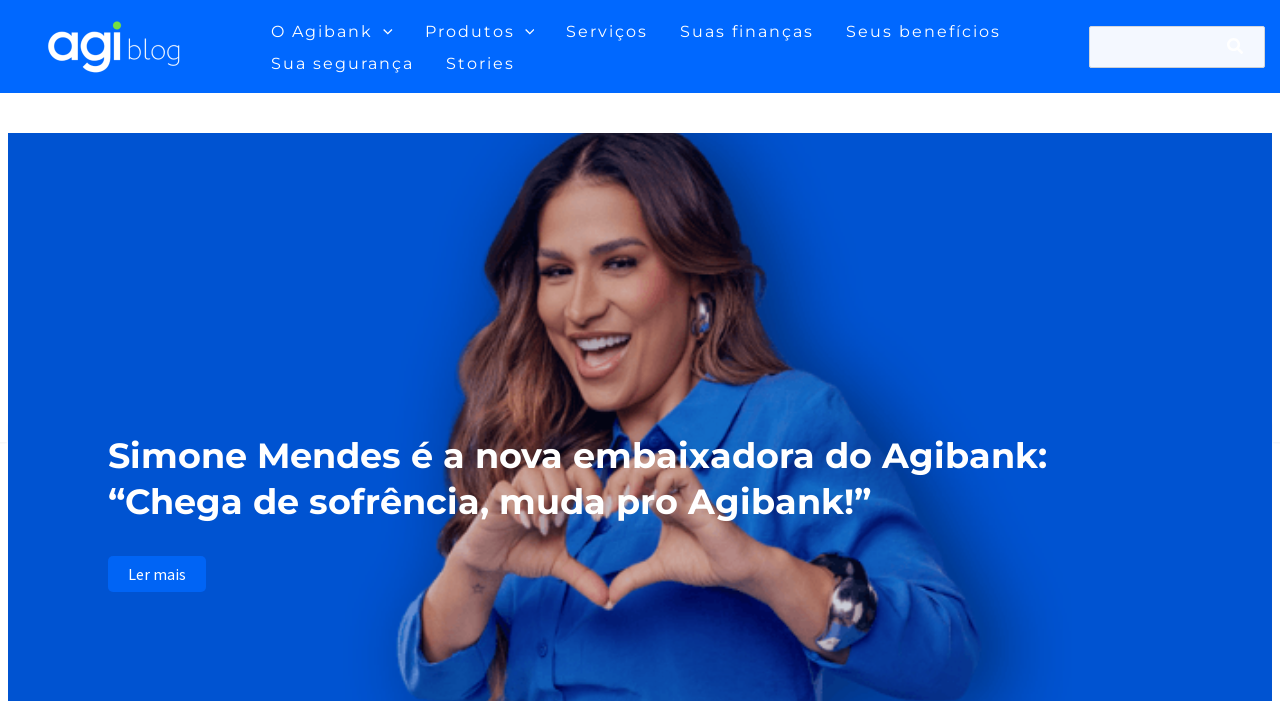

Filled search field with non-existing term 'basculho' on xpath=//*[@id='search-field']
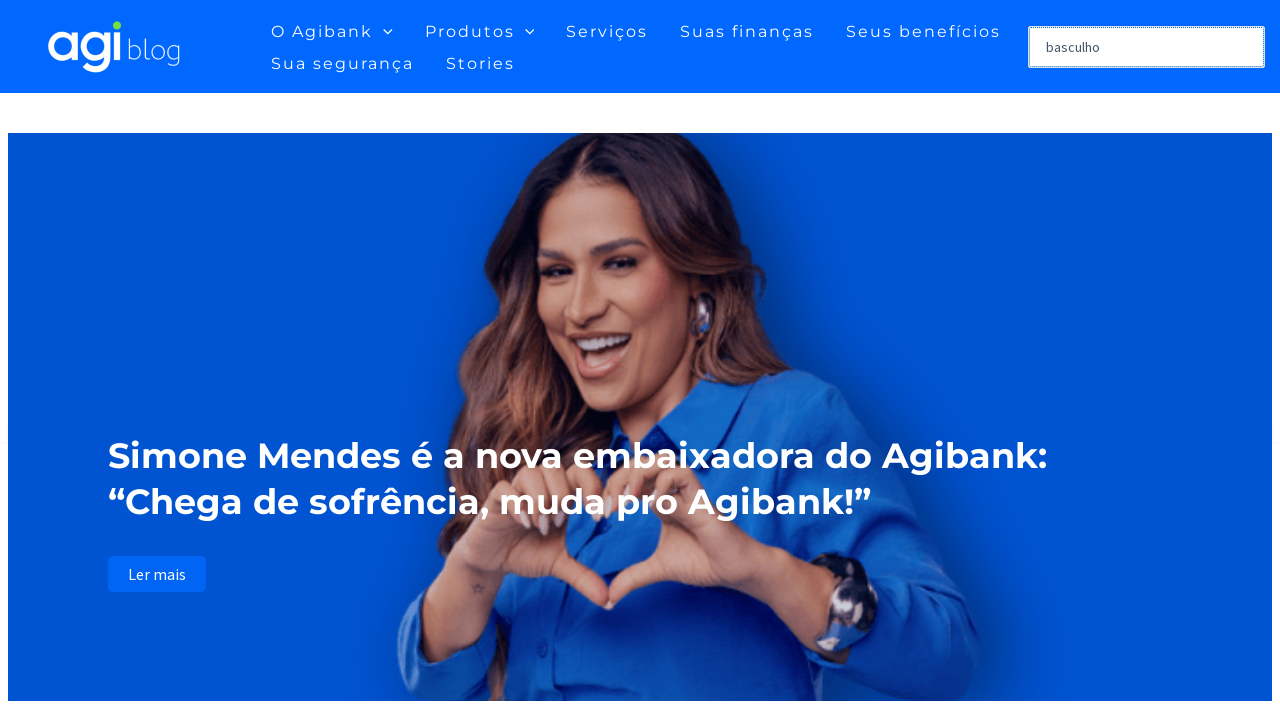

Submitted search form by pressing Enter on xpath=//*[@id='search-field']
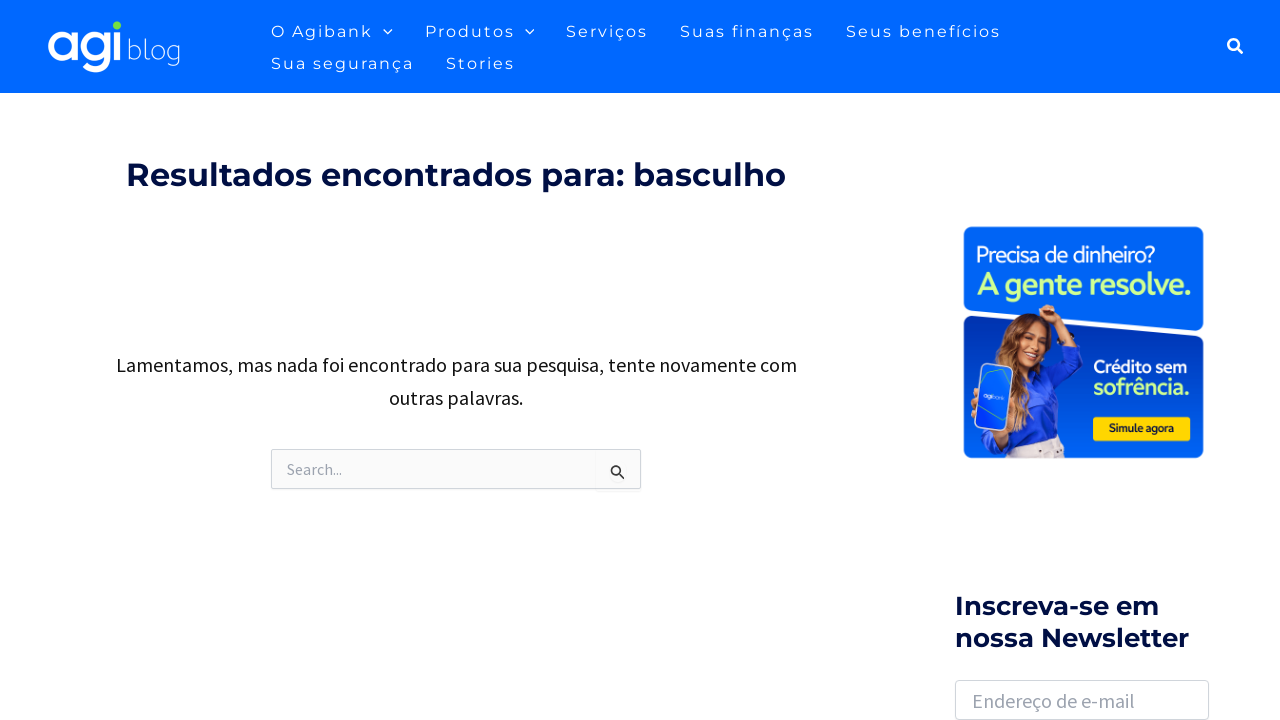

Search results page loaded - page title displayed
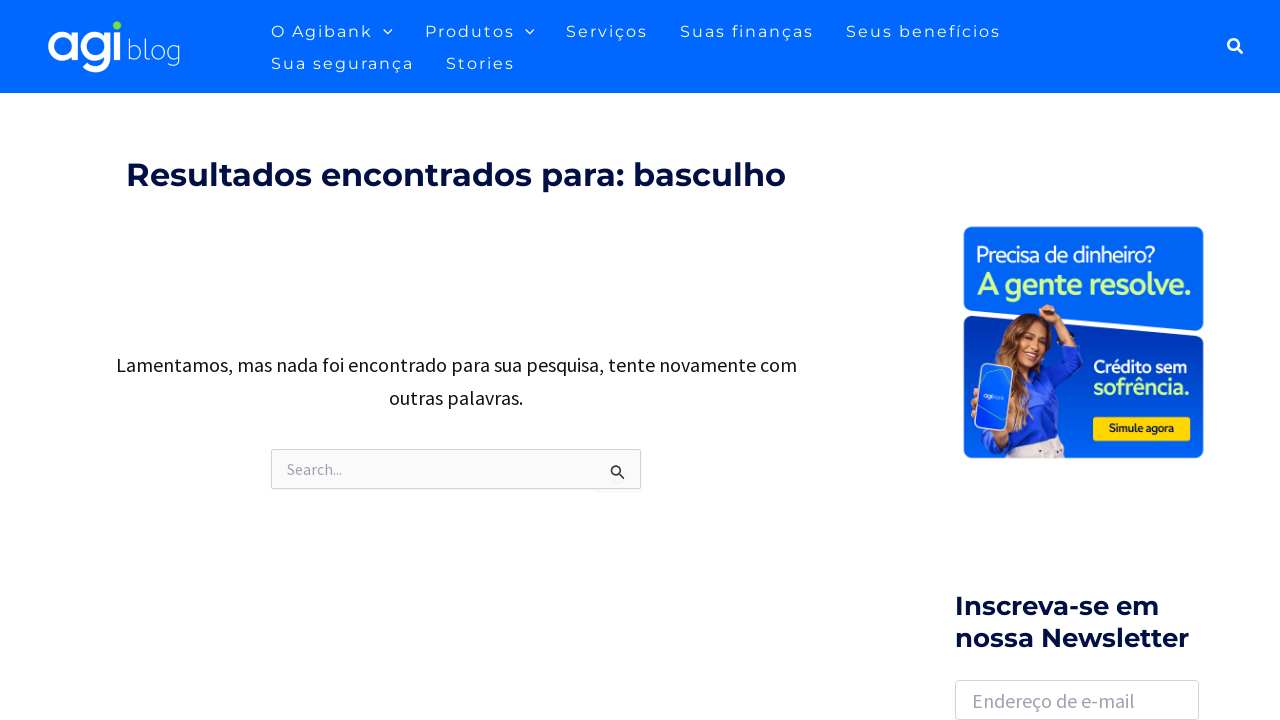

Verified no-results message is displayed for non-existing search term
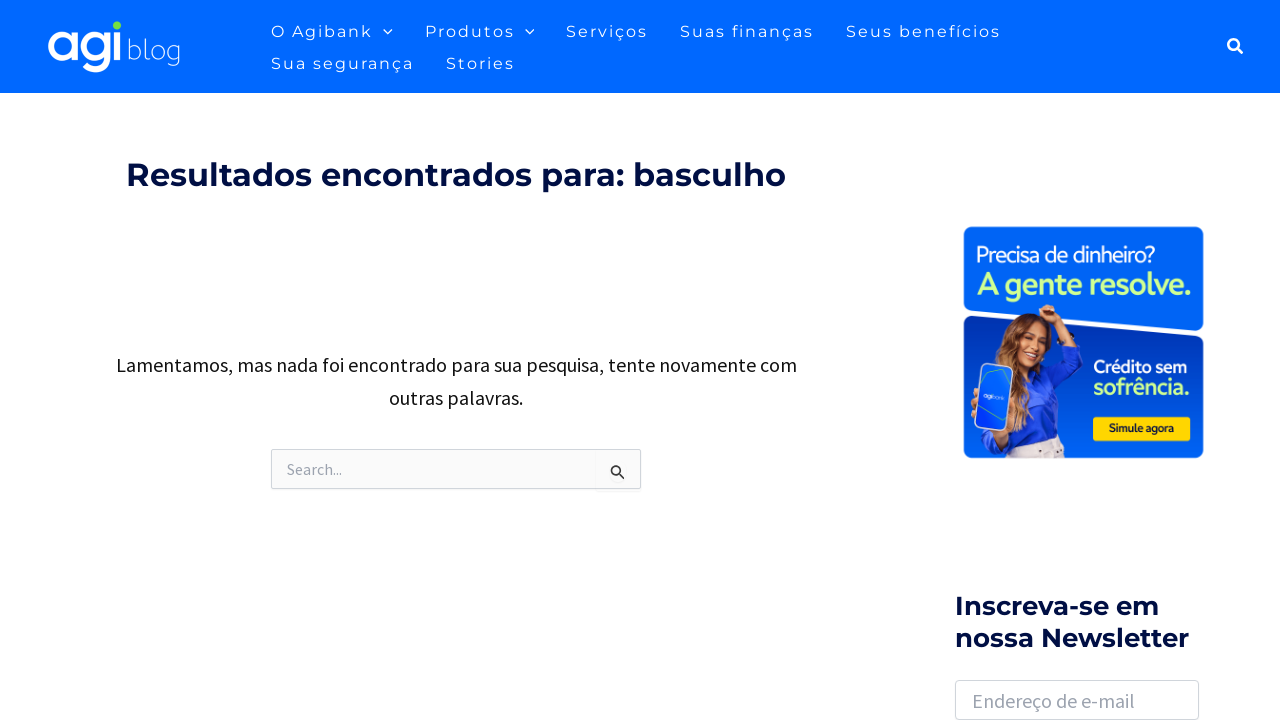

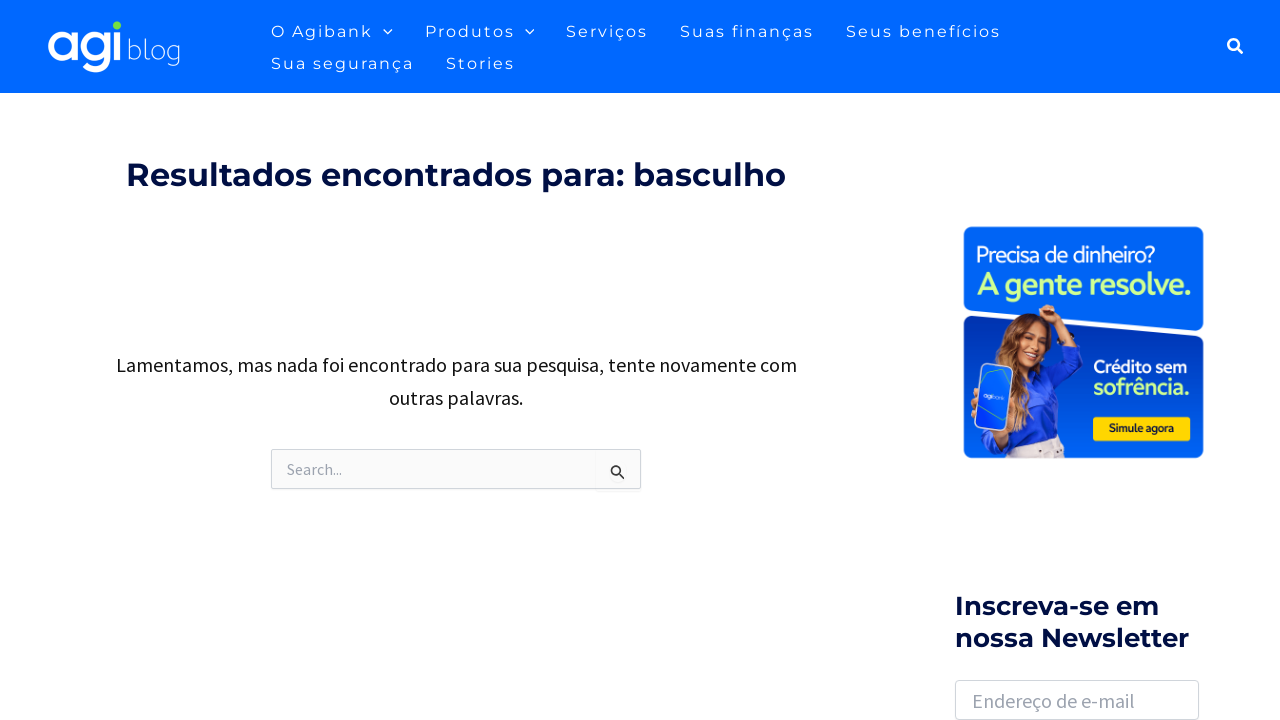